Tests marking all todo items as completed using the toggle all checkbox

Starting URL: https://demo.playwright.dev/todomvc

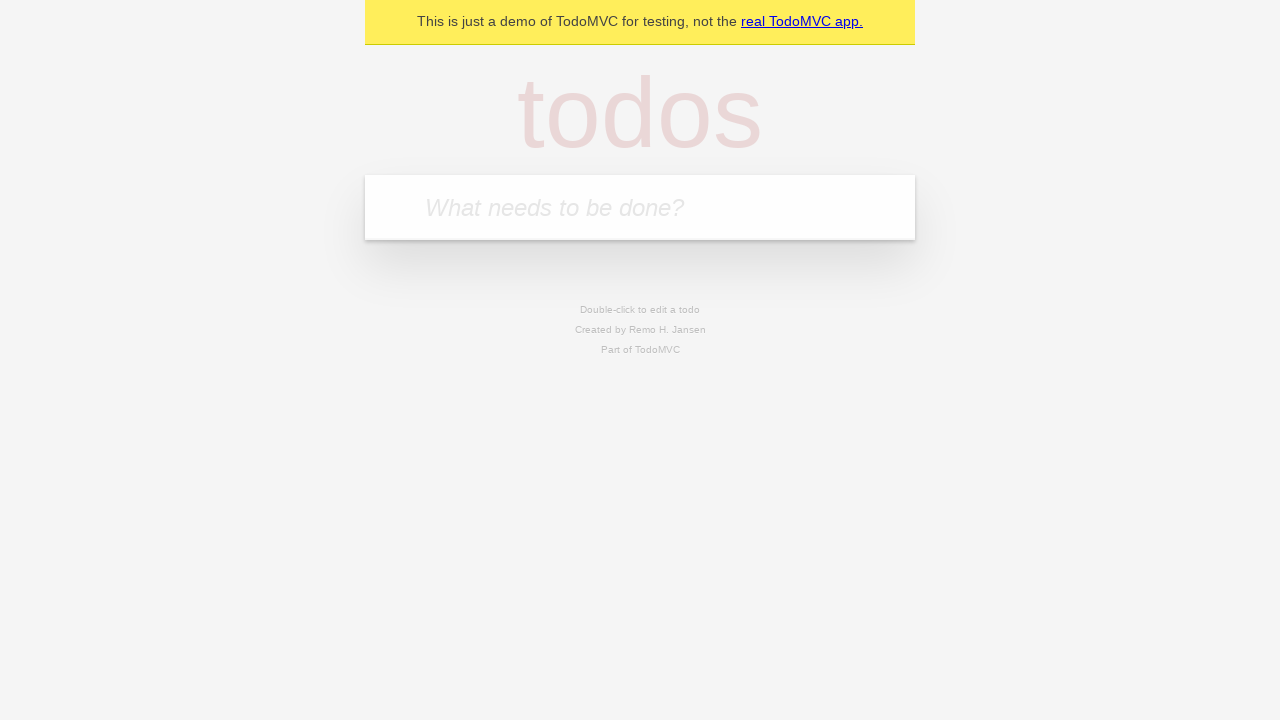

Located the todo input field
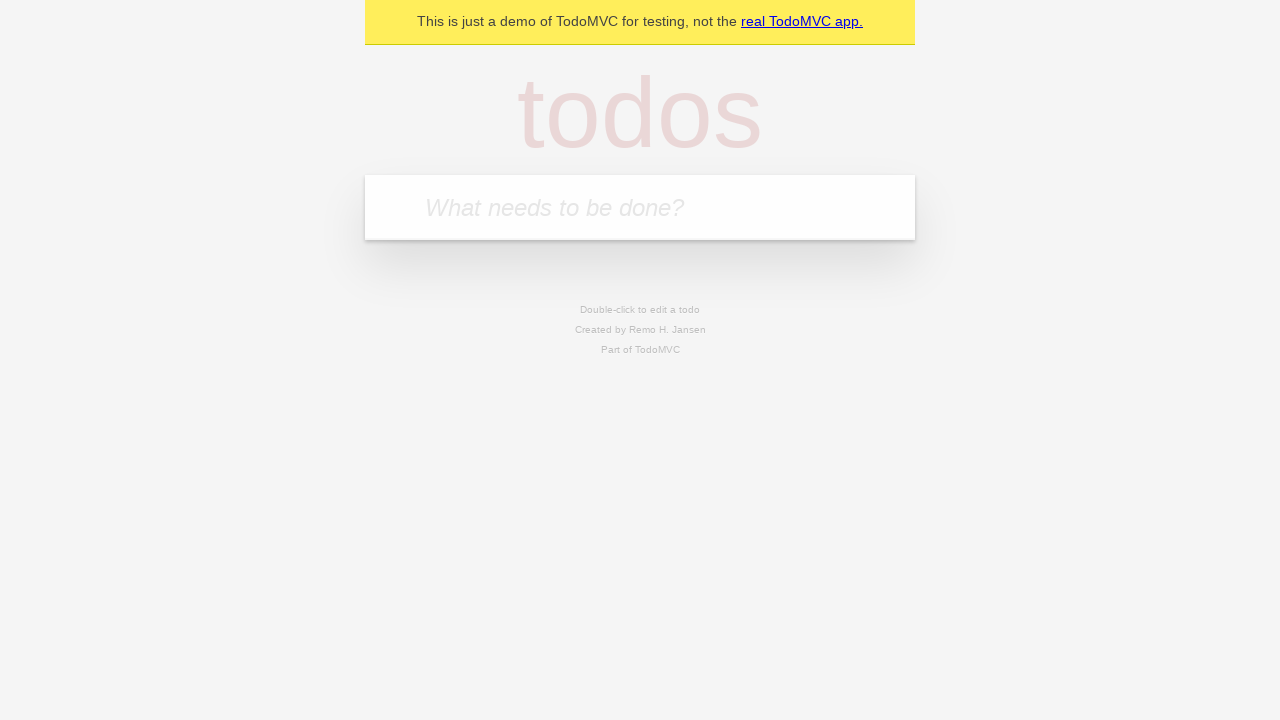

Filled todo input with 'buy some cheese' on internal:attr=[placeholder="What needs to be done?"i]
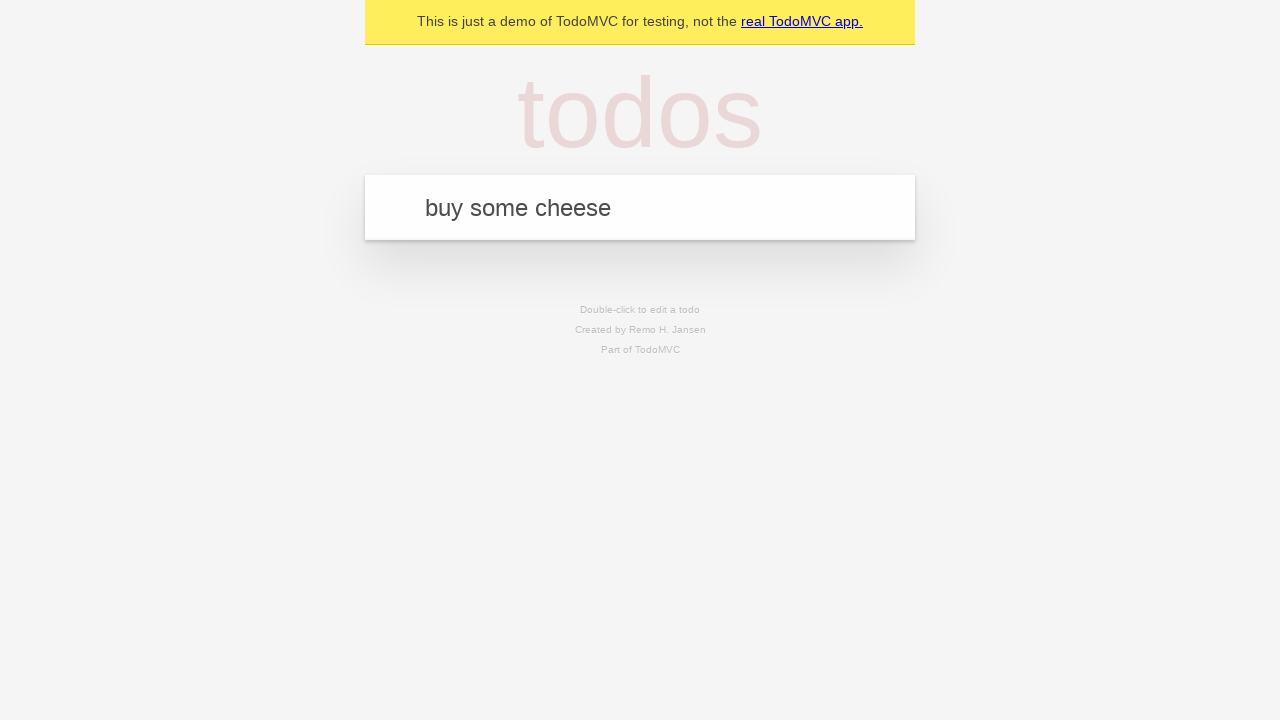

Pressed Enter to create todo item 'buy some cheese' on internal:attr=[placeholder="What needs to be done?"i]
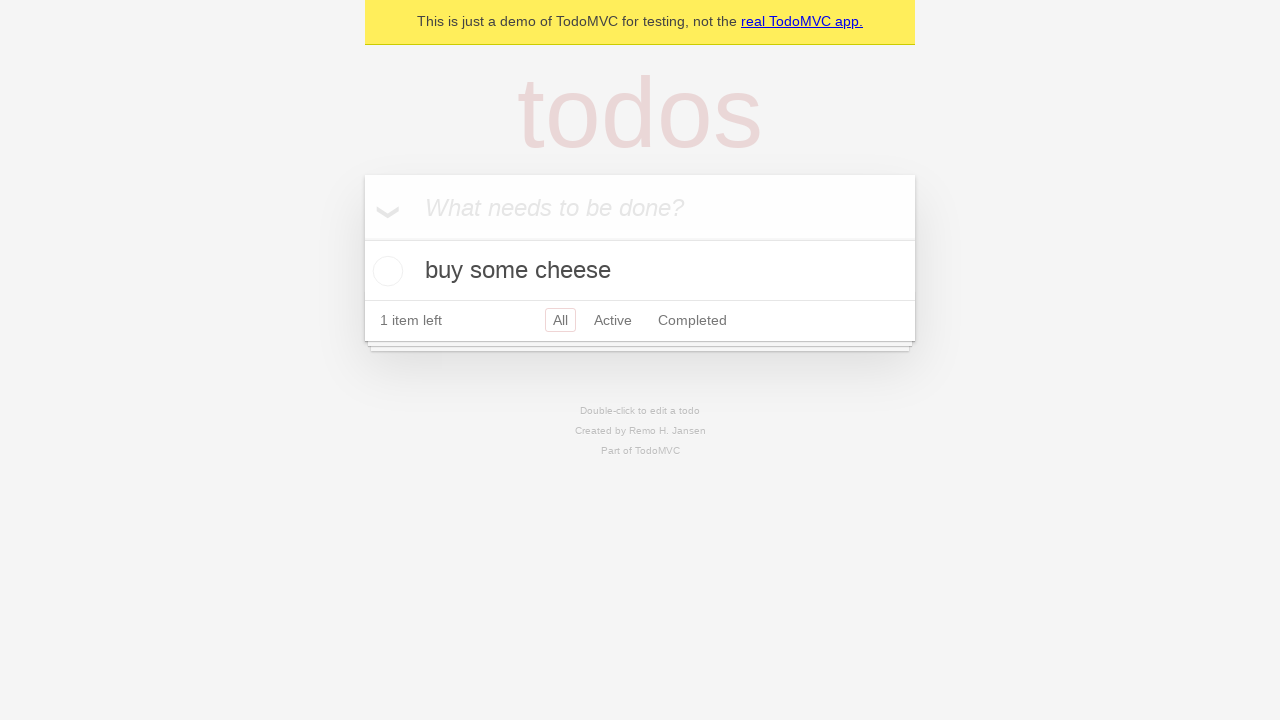

Filled todo input with 'feed the cat' on internal:attr=[placeholder="What needs to be done?"i]
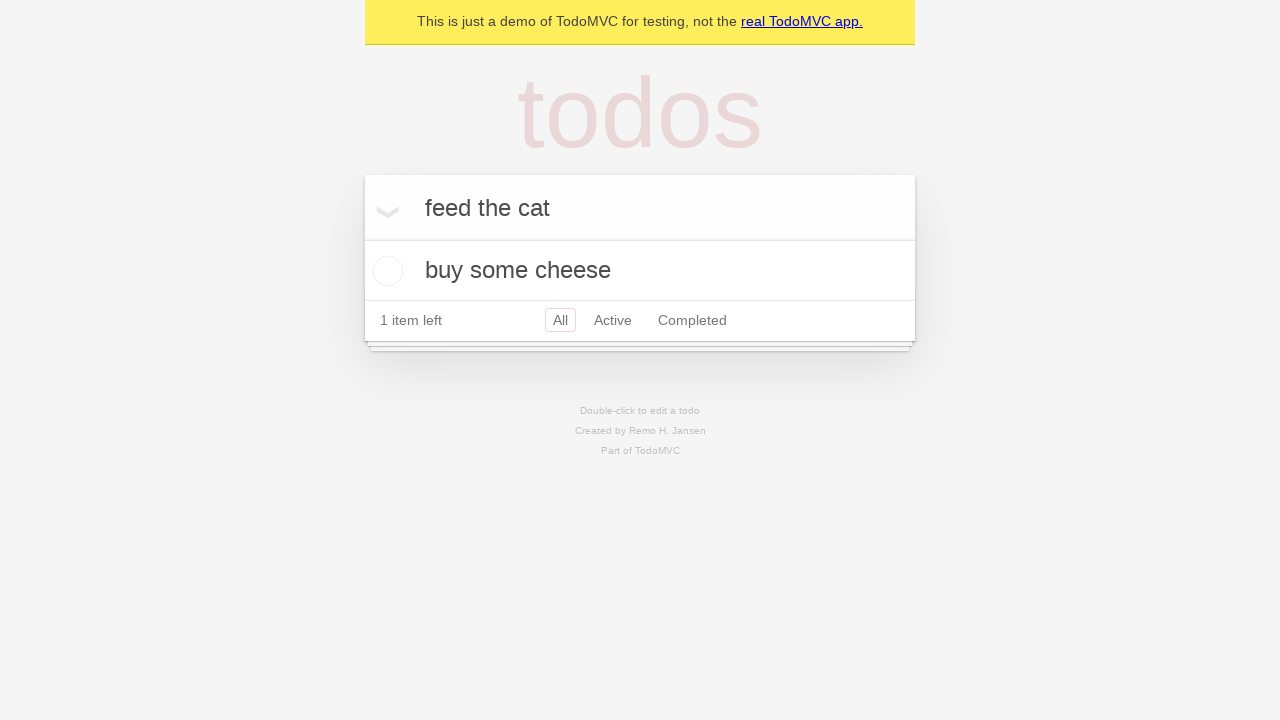

Pressed Enter to create todo item 'feed the cat' on internal:attr=[placeholder="What needs to be done?"i]
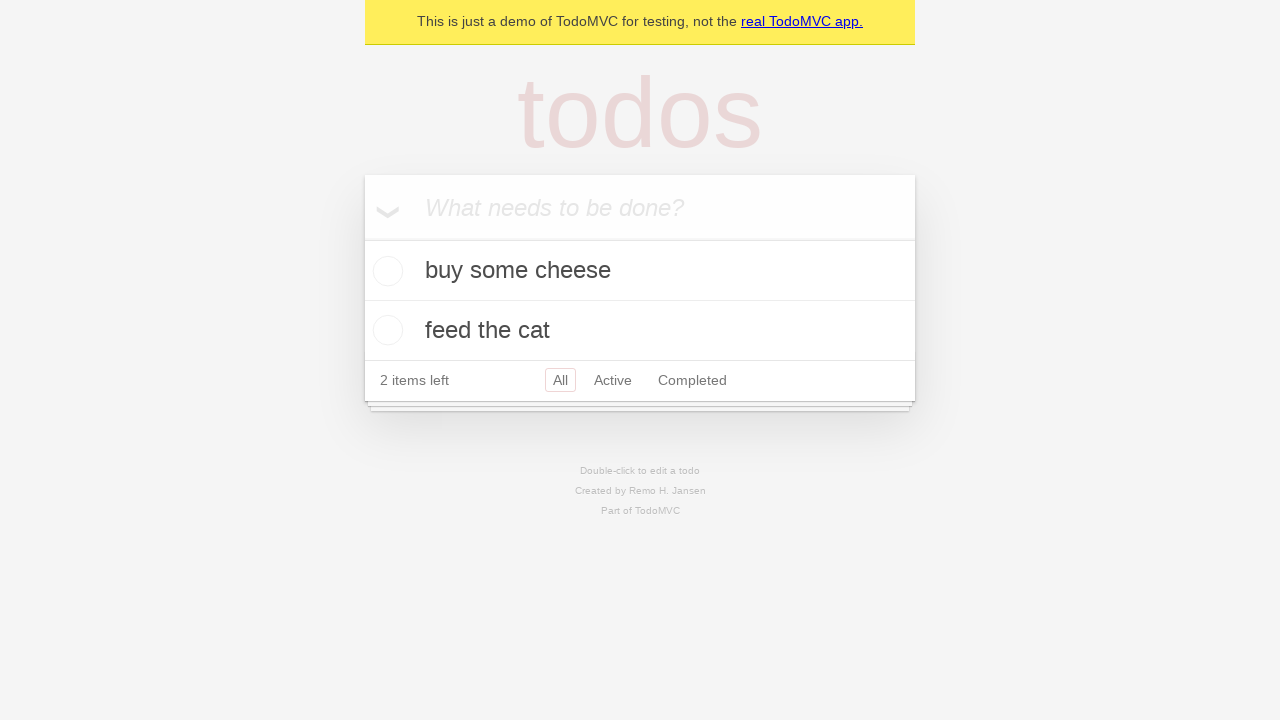

Filled todo input with 'book a doctors appointment' on internal:attr=[placeholder="What needs to be done?"i]
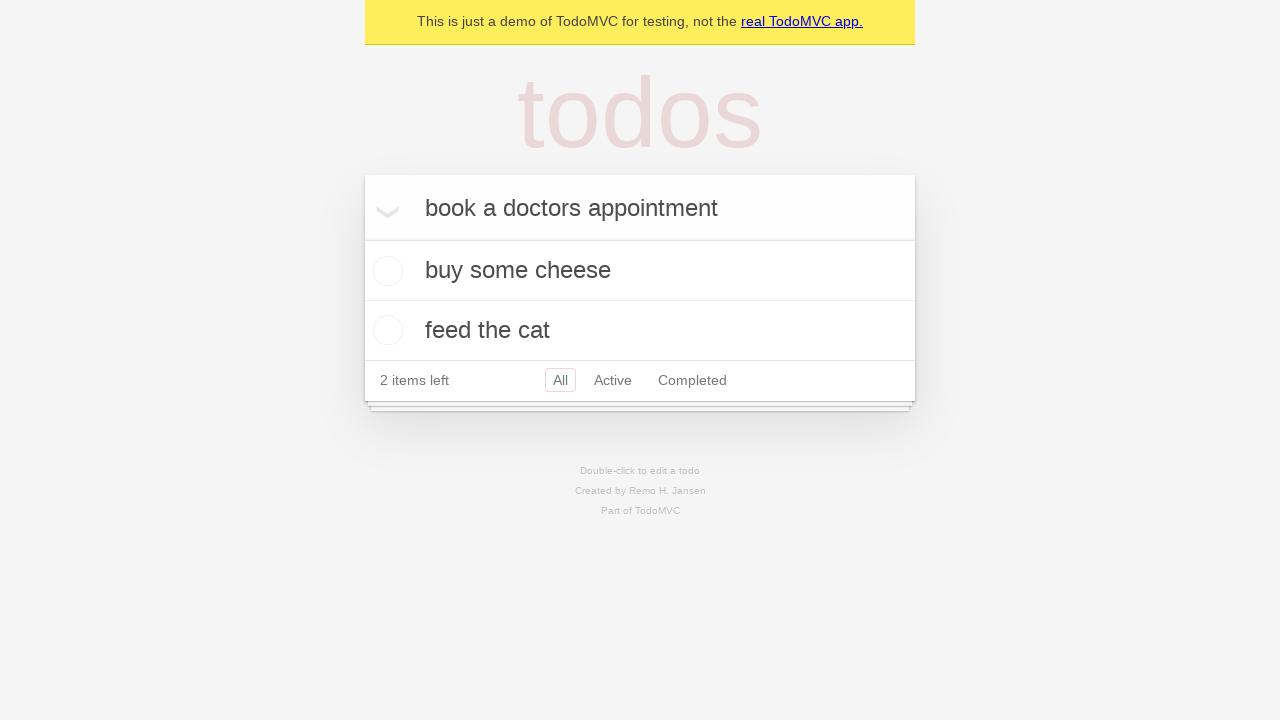

Pressed Enter to create todo item 'book a doctors appointment' on internal:attr=[placeholder="What needs to be done?"i]
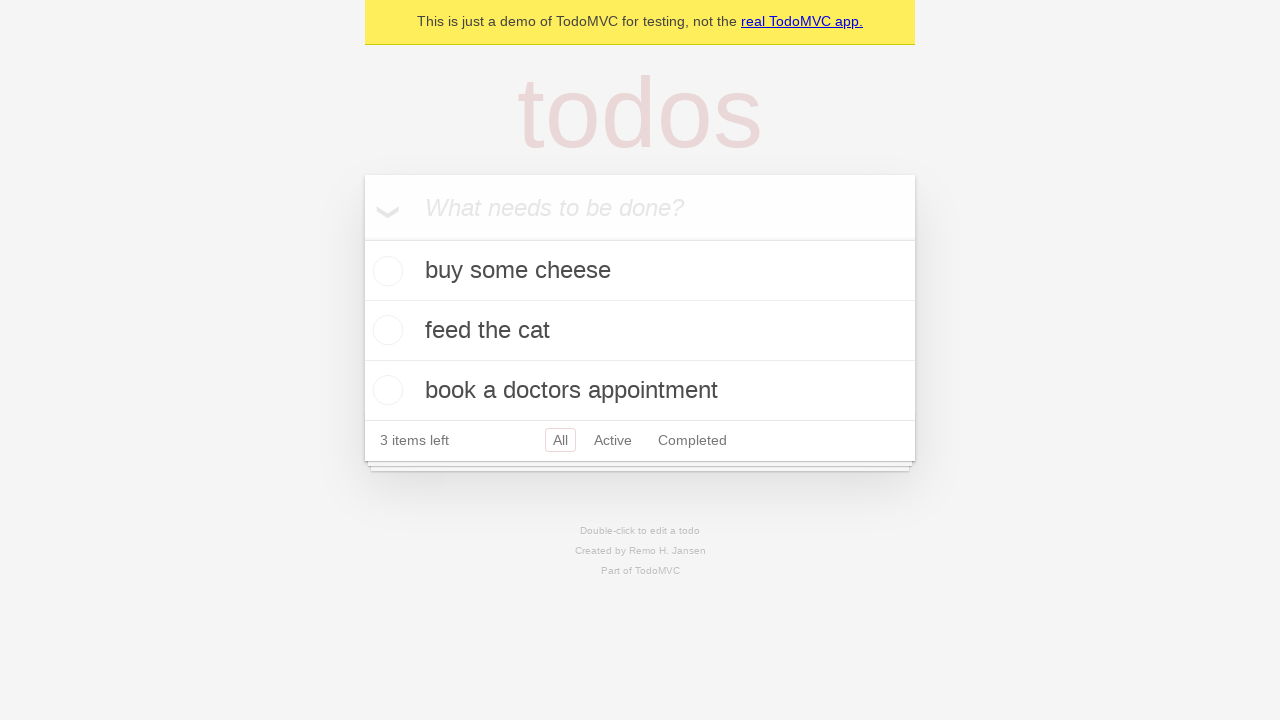

Clicked 'Mark all as complete' checkbox at (362, 238) on internal:label="Mark all as complete"i
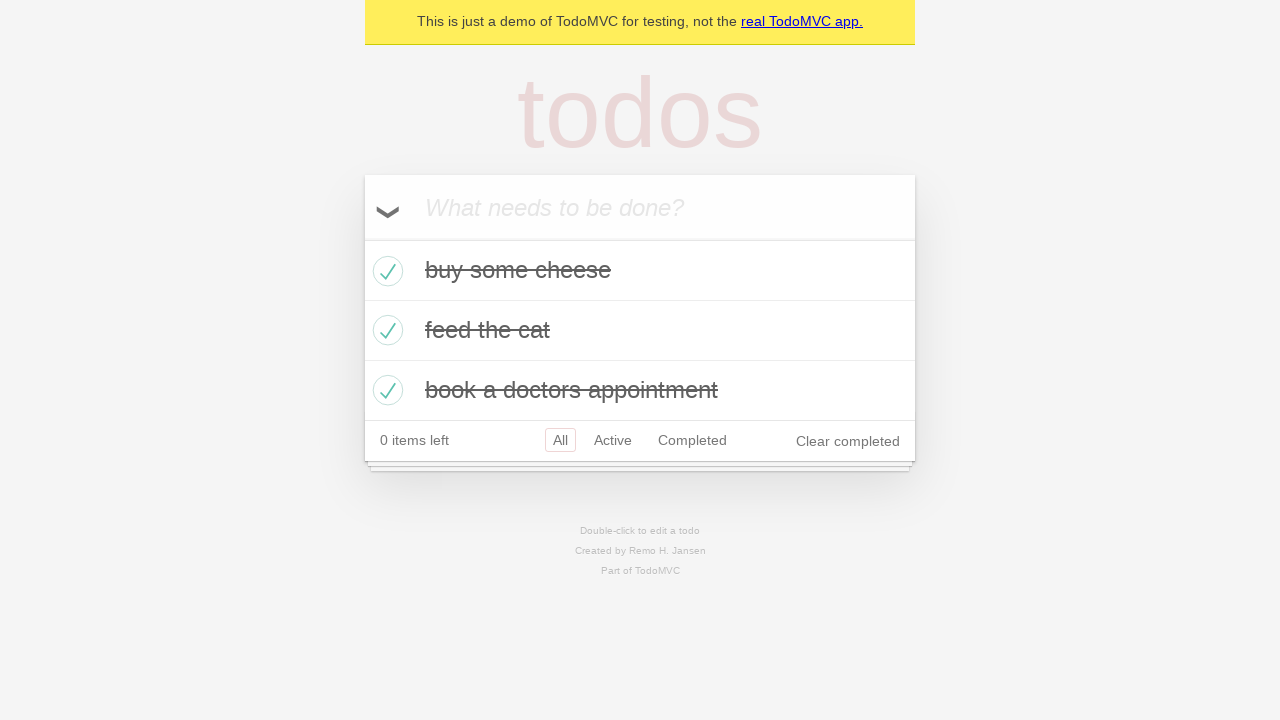

All todo items marked as completed
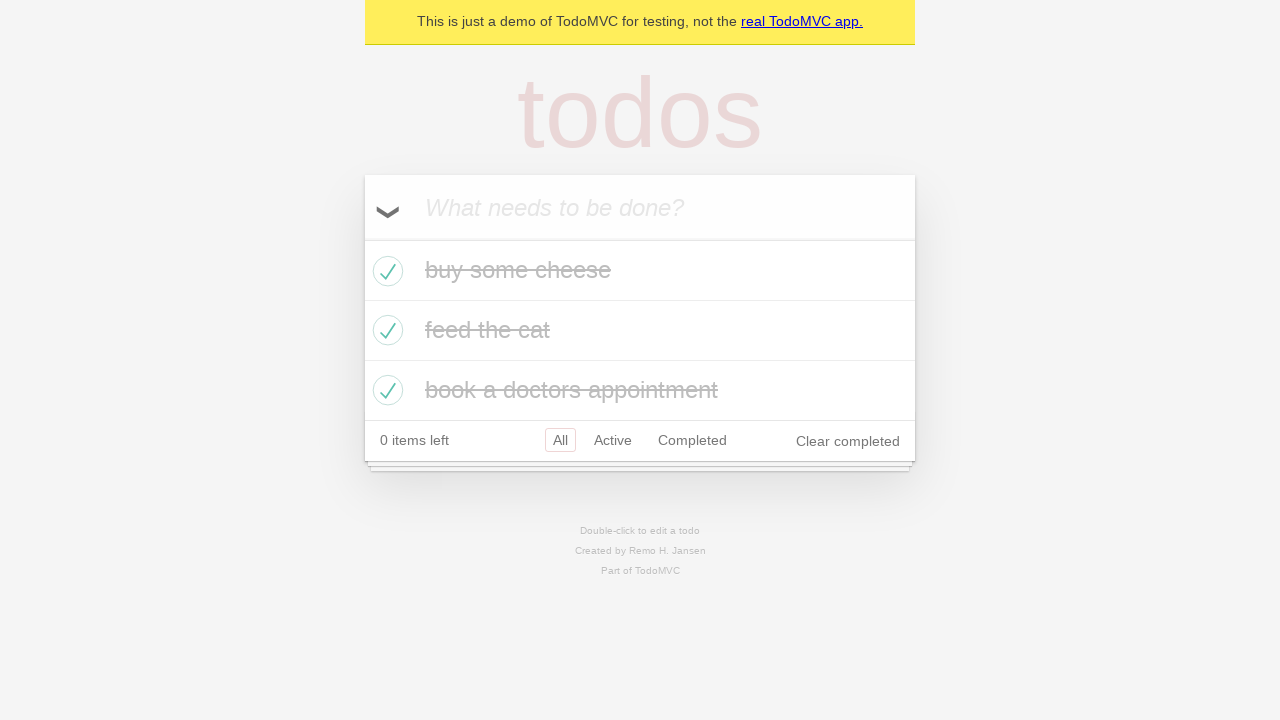

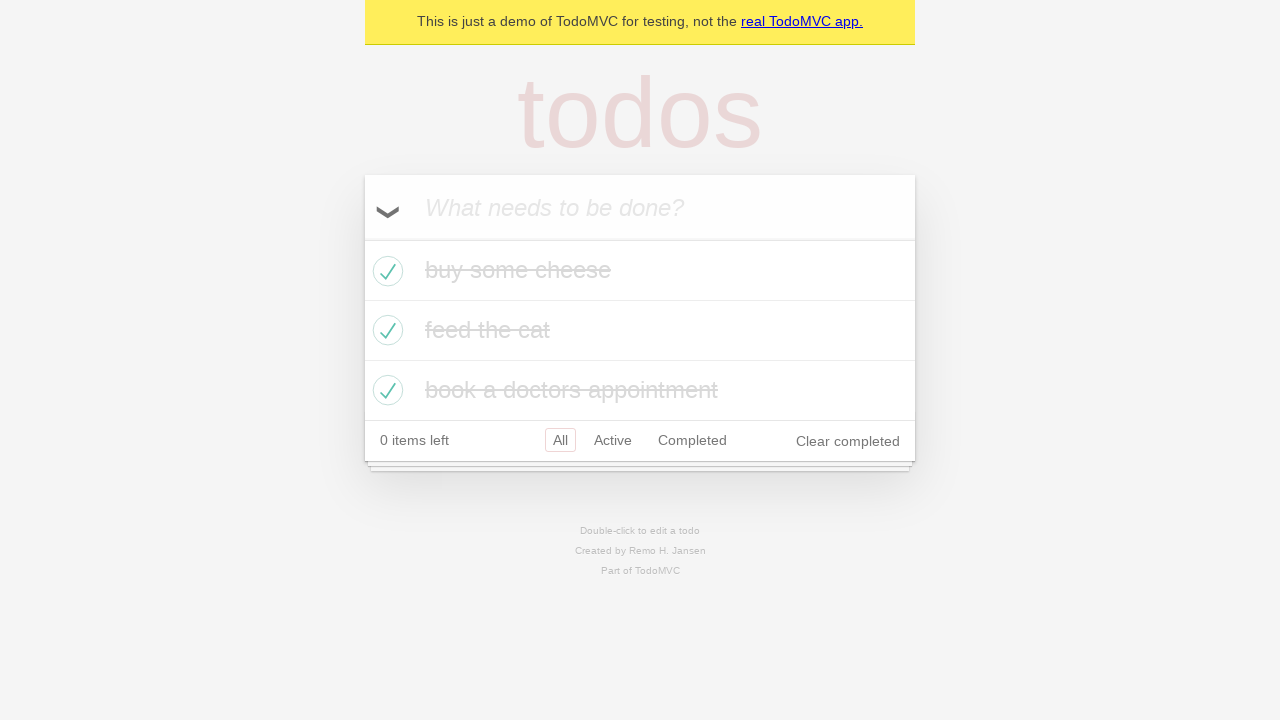